Verifies that the OrangeHRM login page loads correctly and displays the application logo

Starting URL: https://opensource-demo.orangehrmlive.com/web/index.php/auth/login

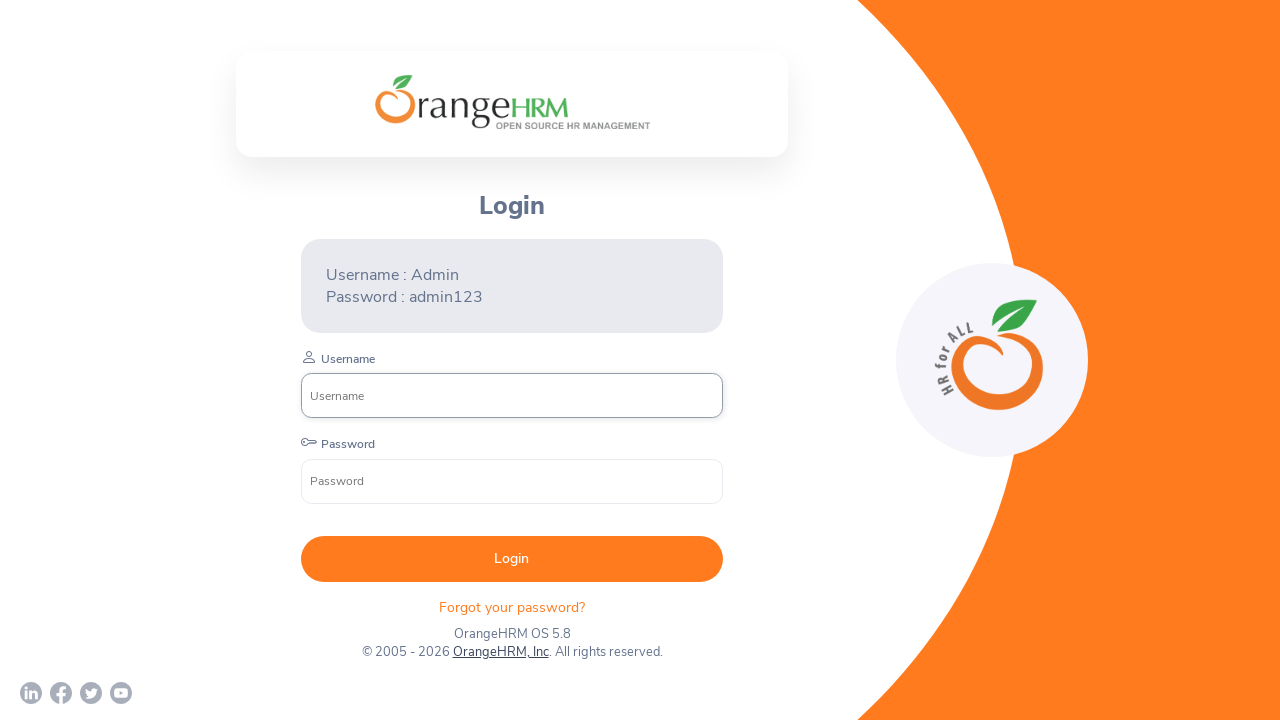

Waited 2 seconds for page to load
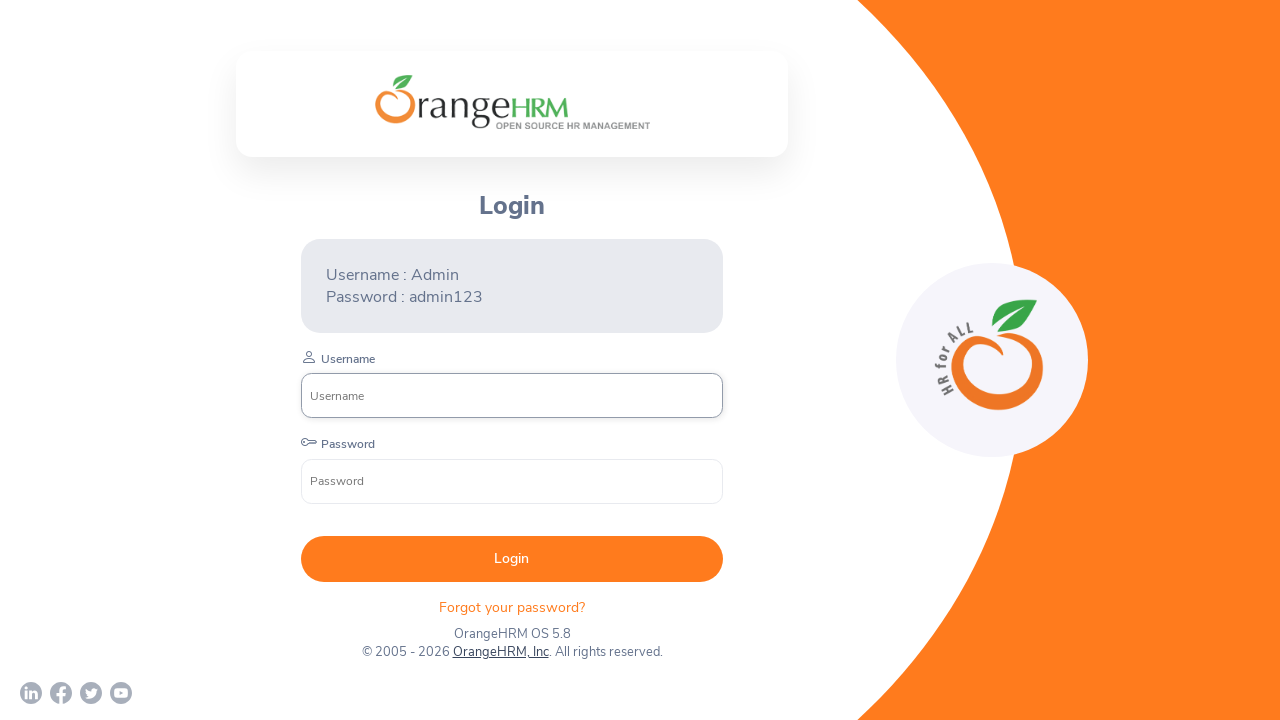

Application logo element became visible
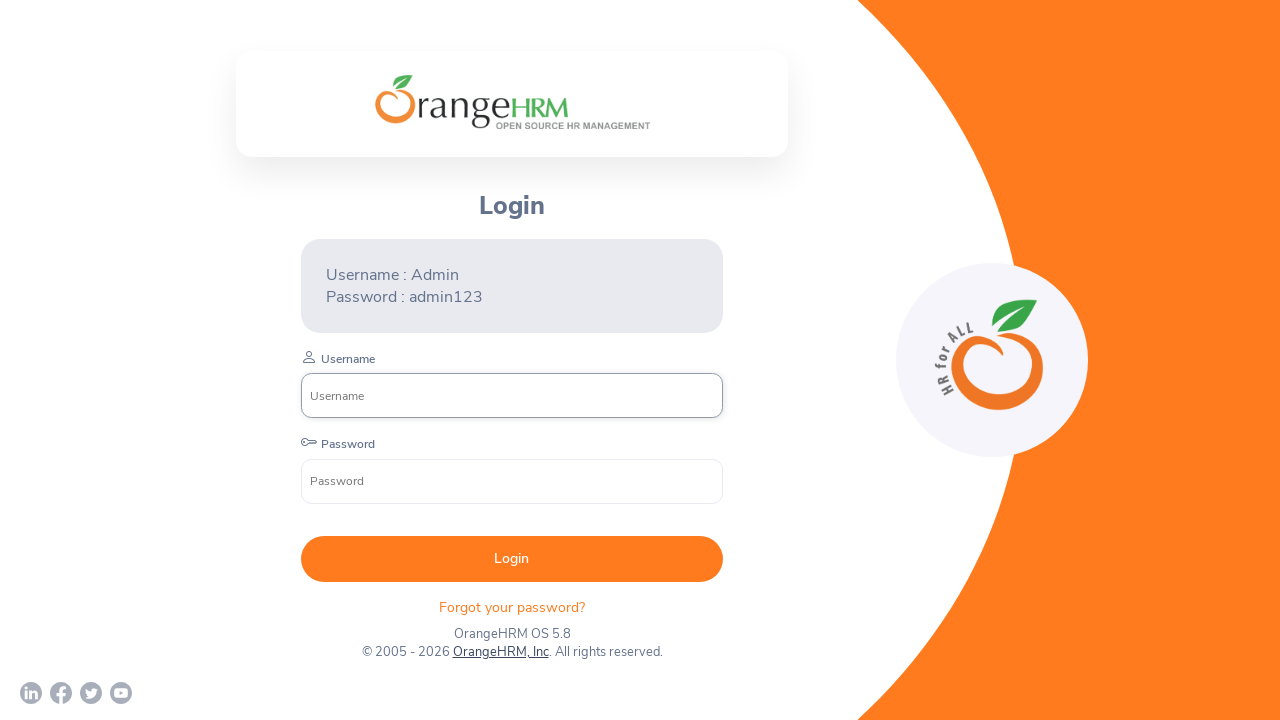

Located application logo element
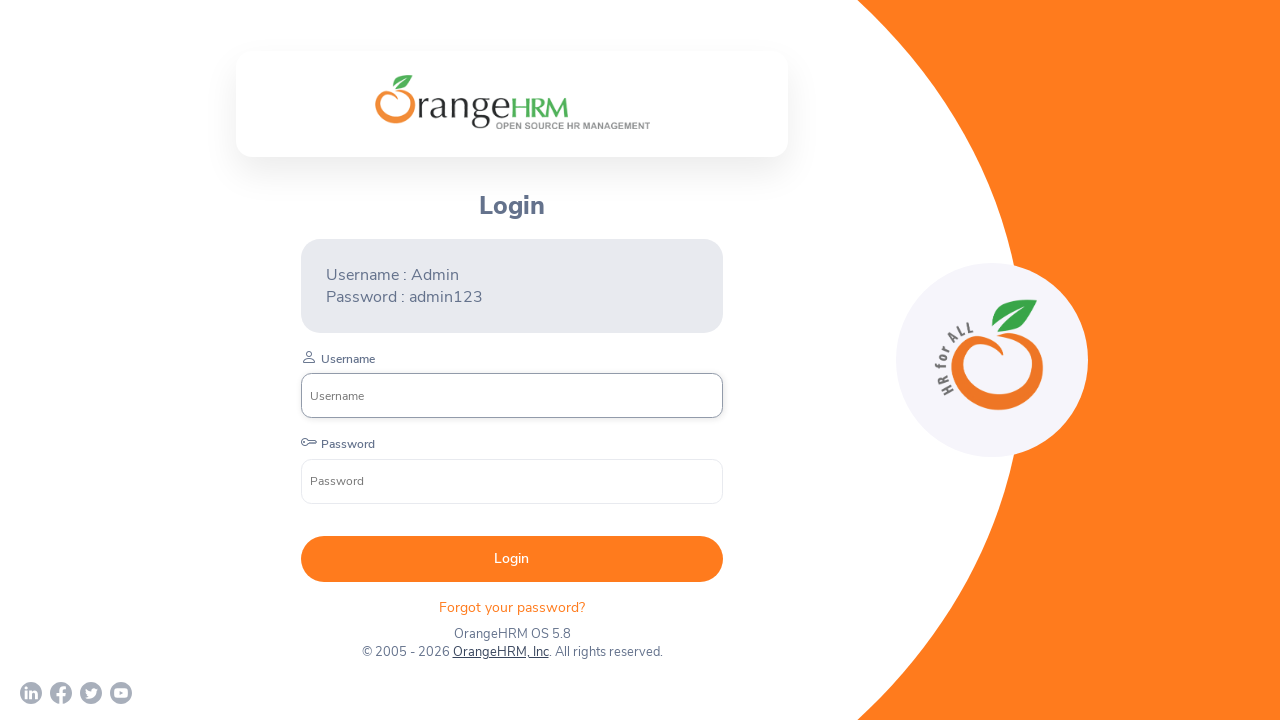

Verified that application logo is visible
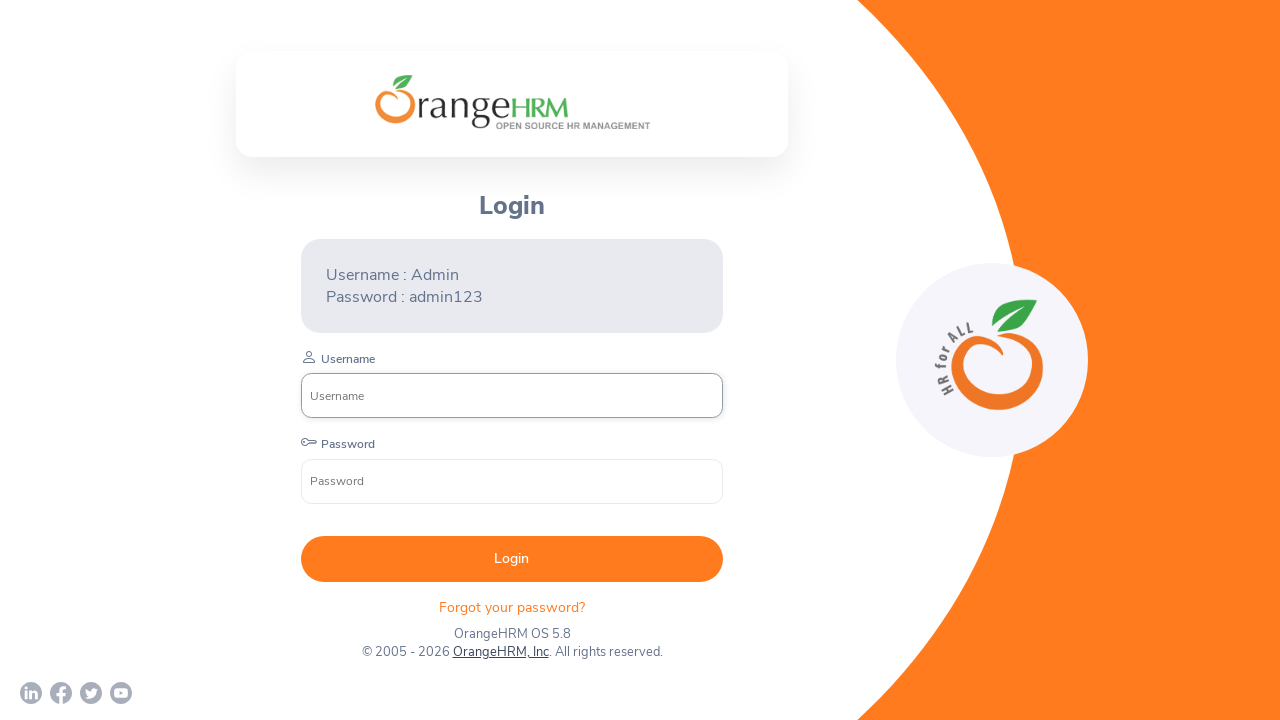

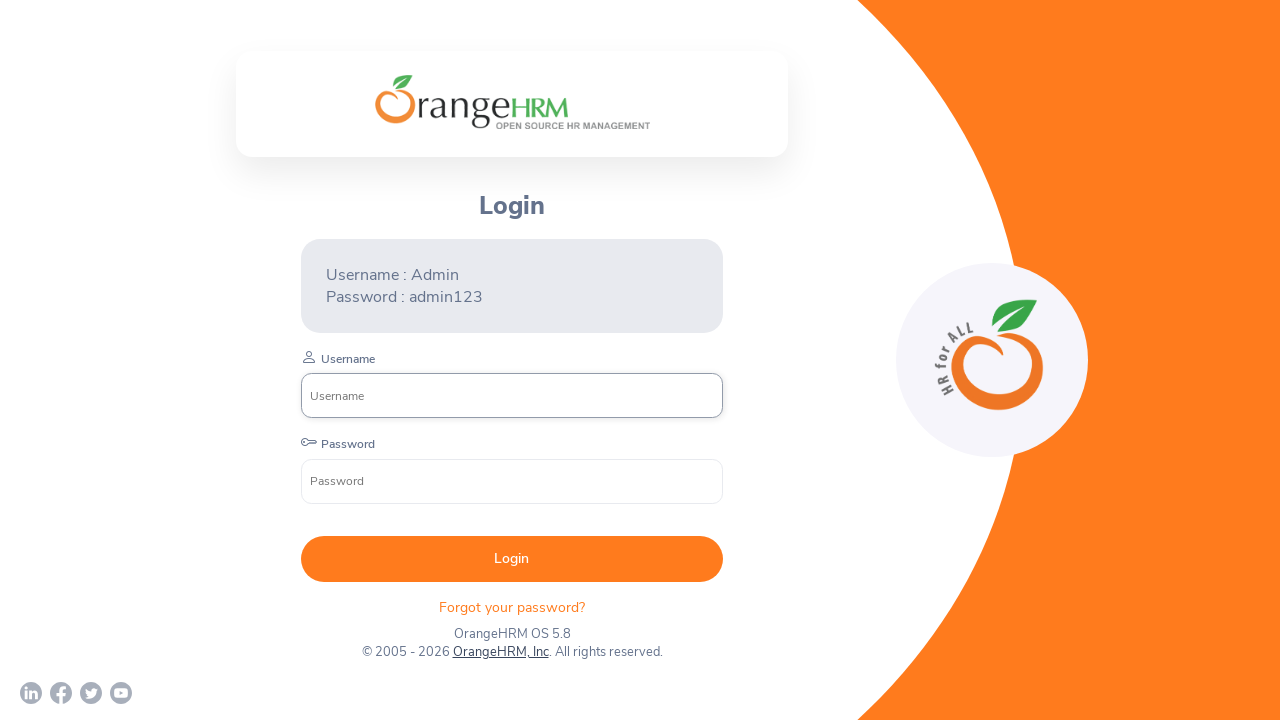